Tests finalizing a purchase on Demoblaze by filling the form and confirming, then verifying the success message

Starting URL: https://www.demoblaze.com/cart.html

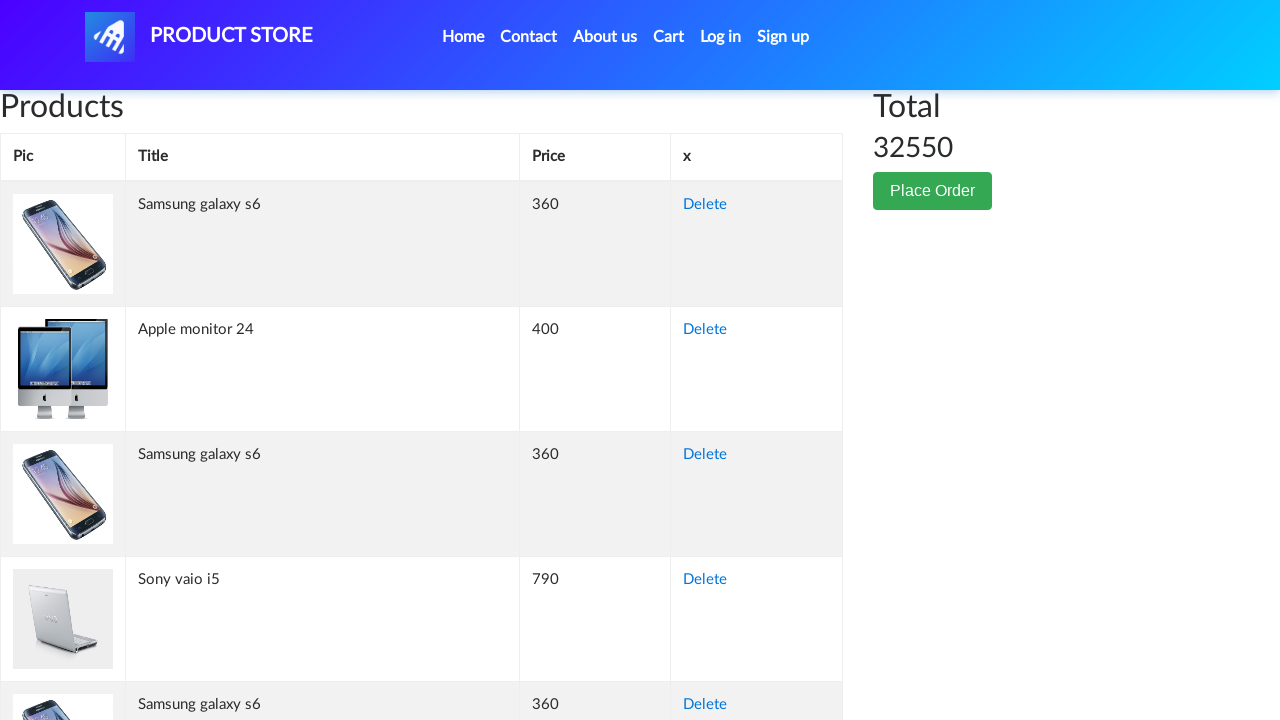

Clicked Place Order button at (933, 191) on button:has-text('Place Order')
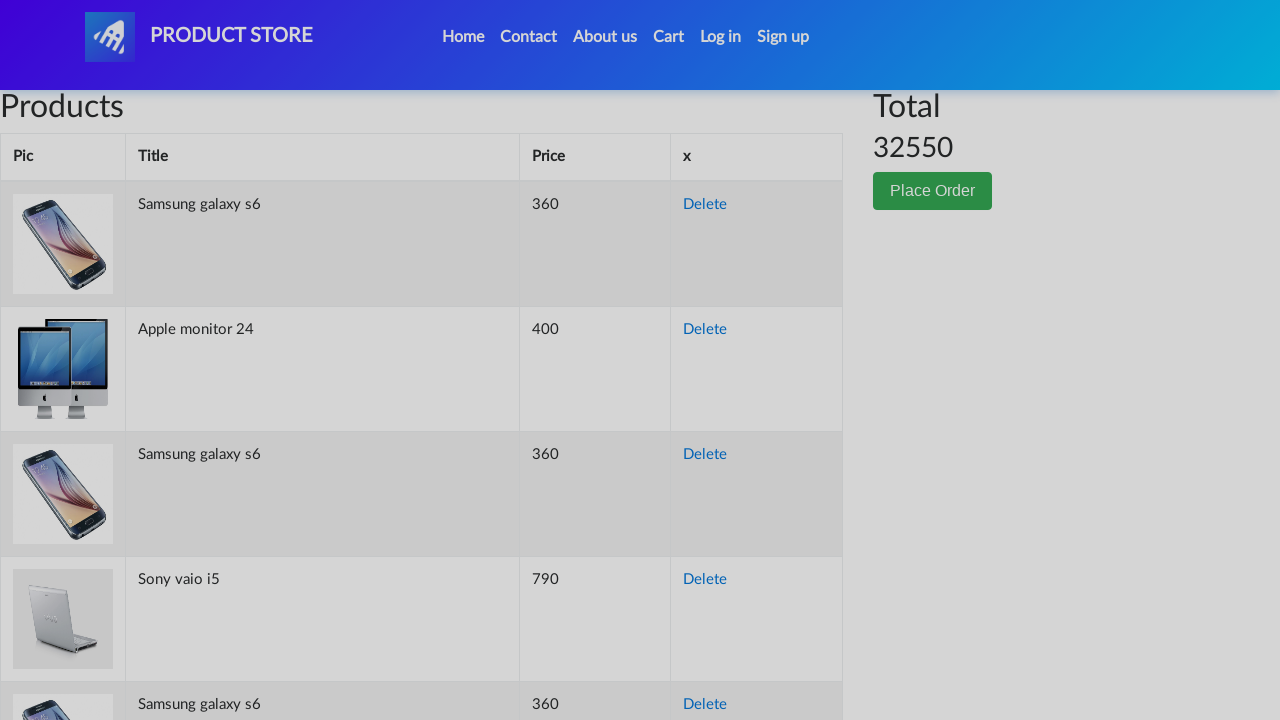

Order modal form appeared
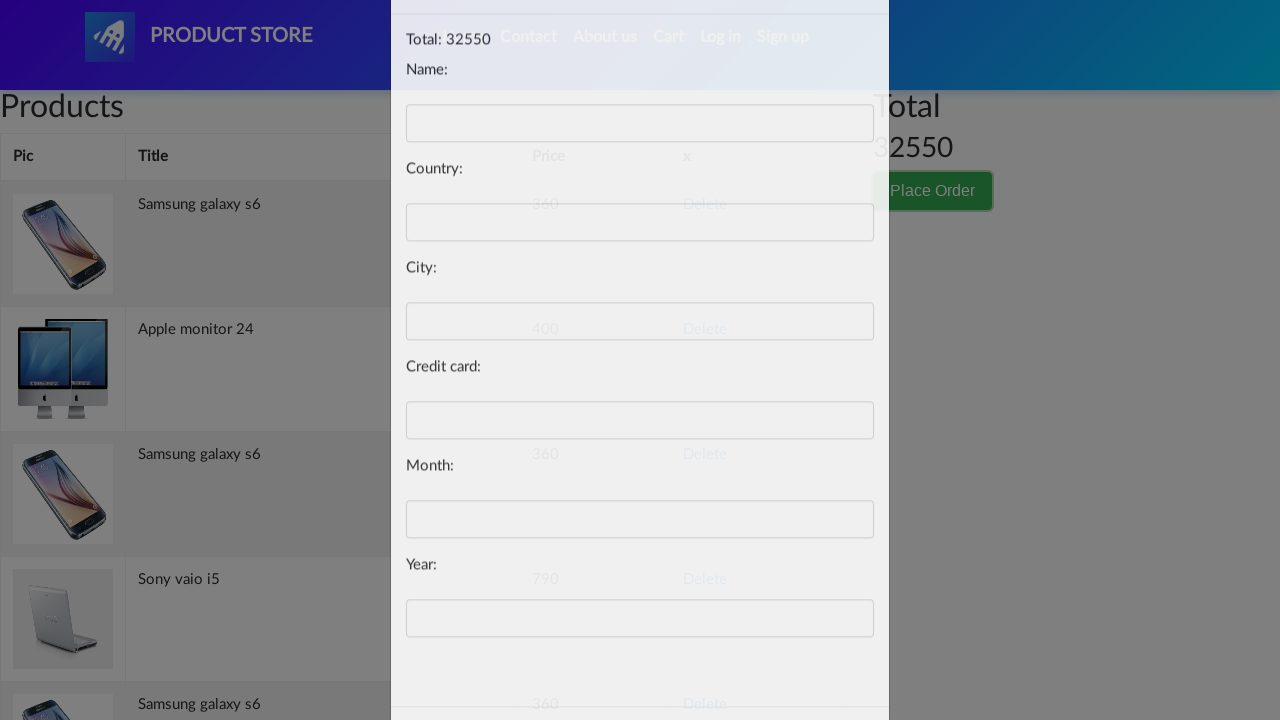

Filled name field with 'Maria Gonzalez' on #name
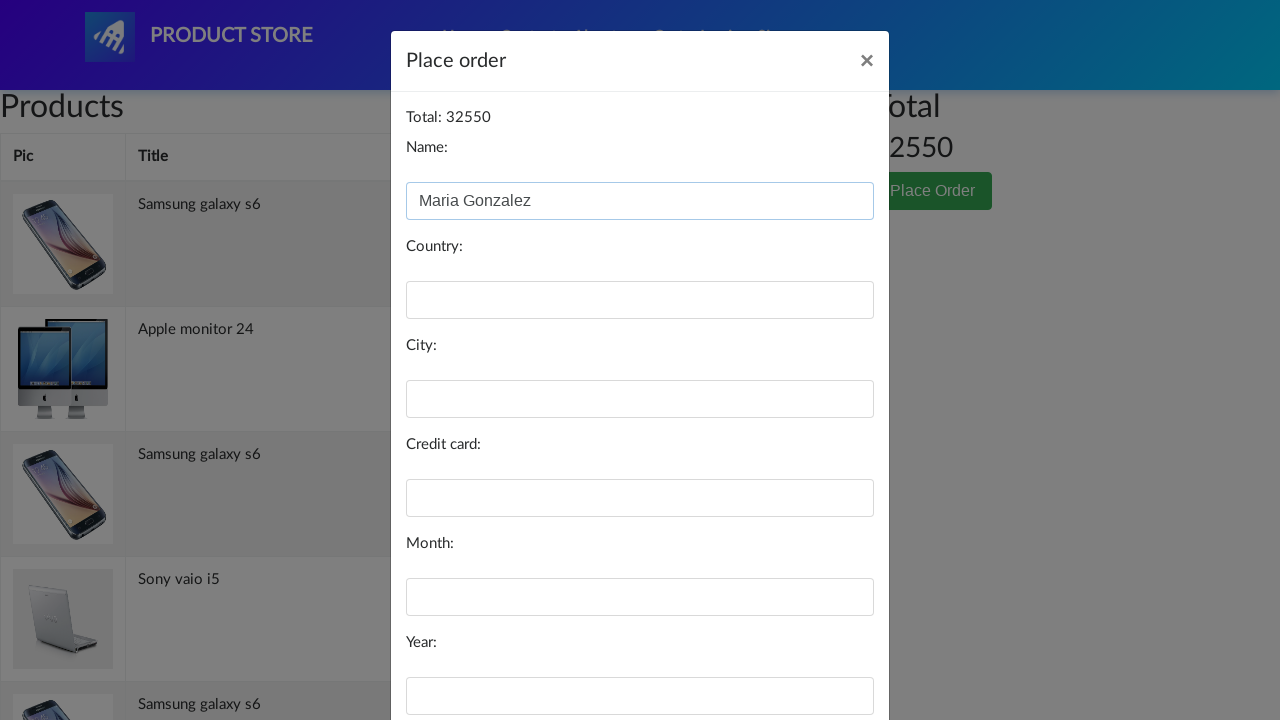

Filled country field with 'Spain' on #country
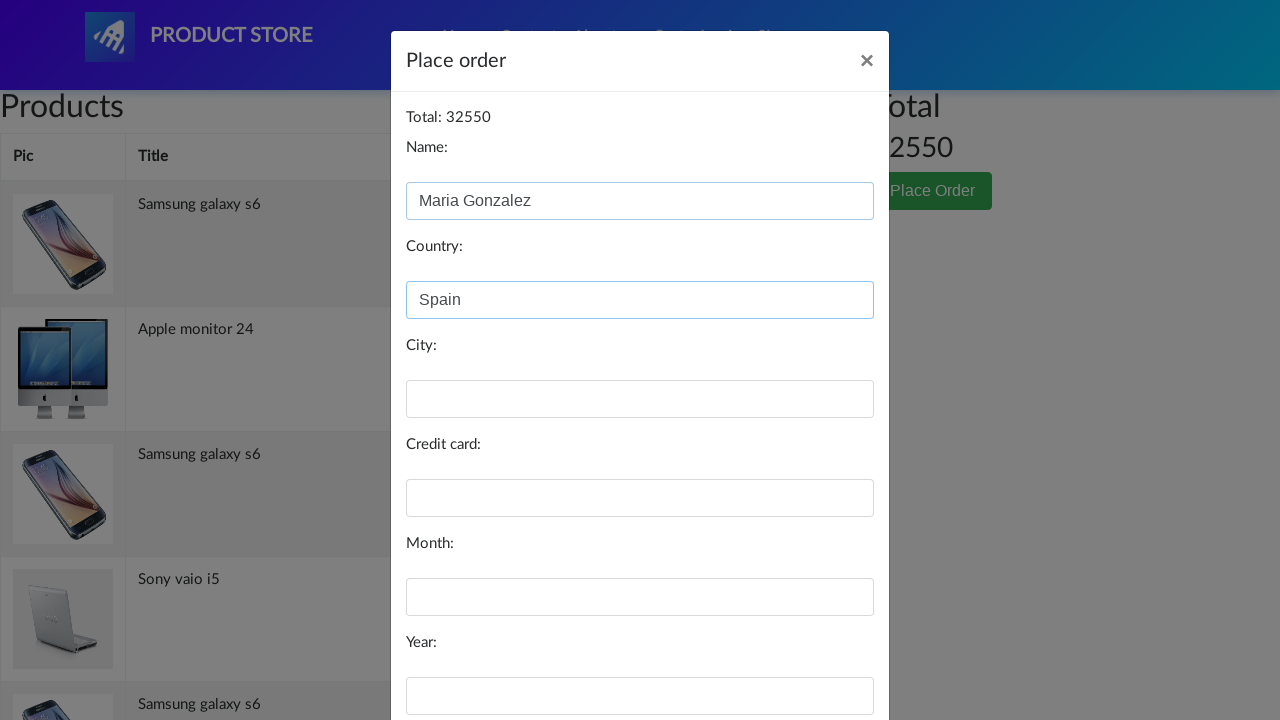

Filled city field with 'Madrid' on #city
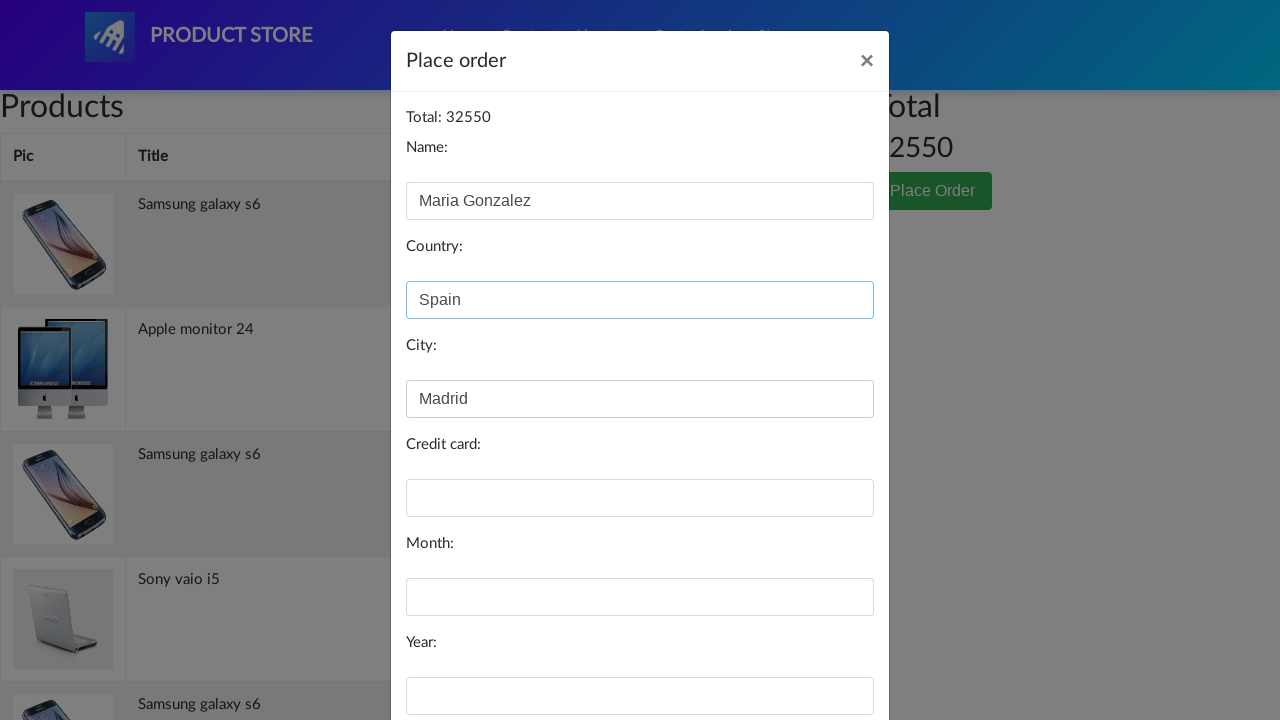

Filled card number field with test credit card on #card
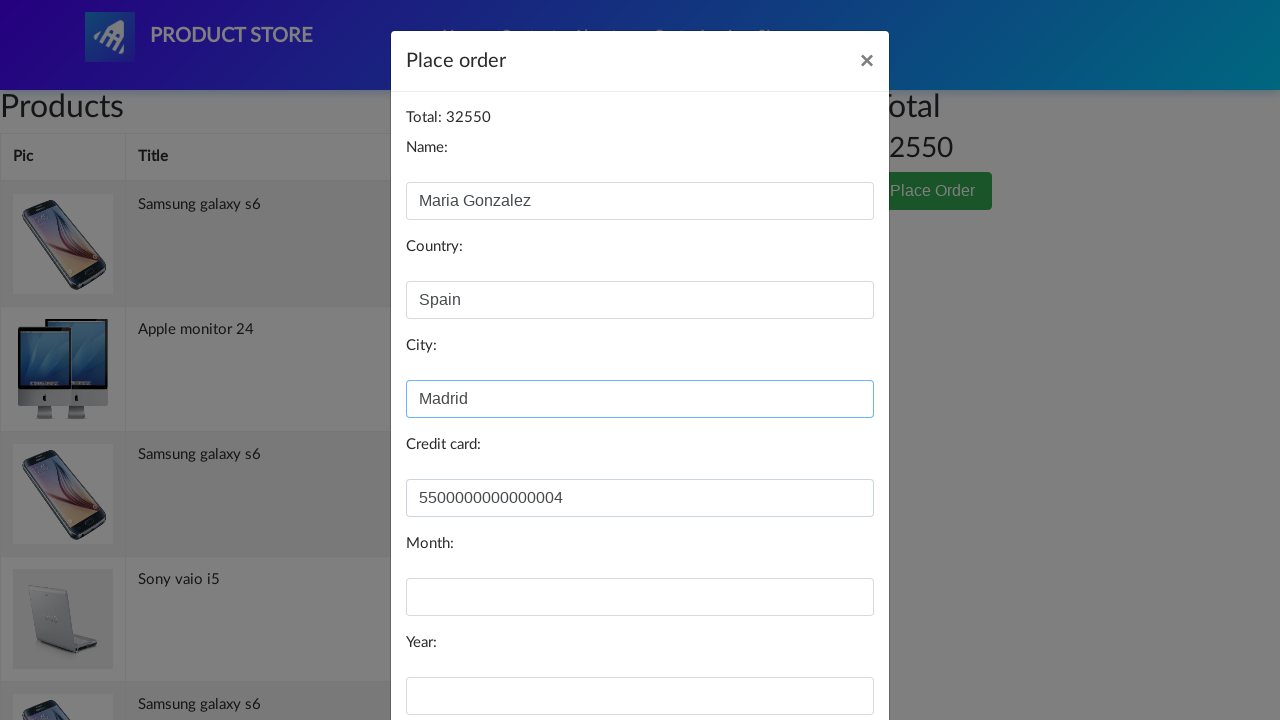

Filled expiration month with '06' on #month
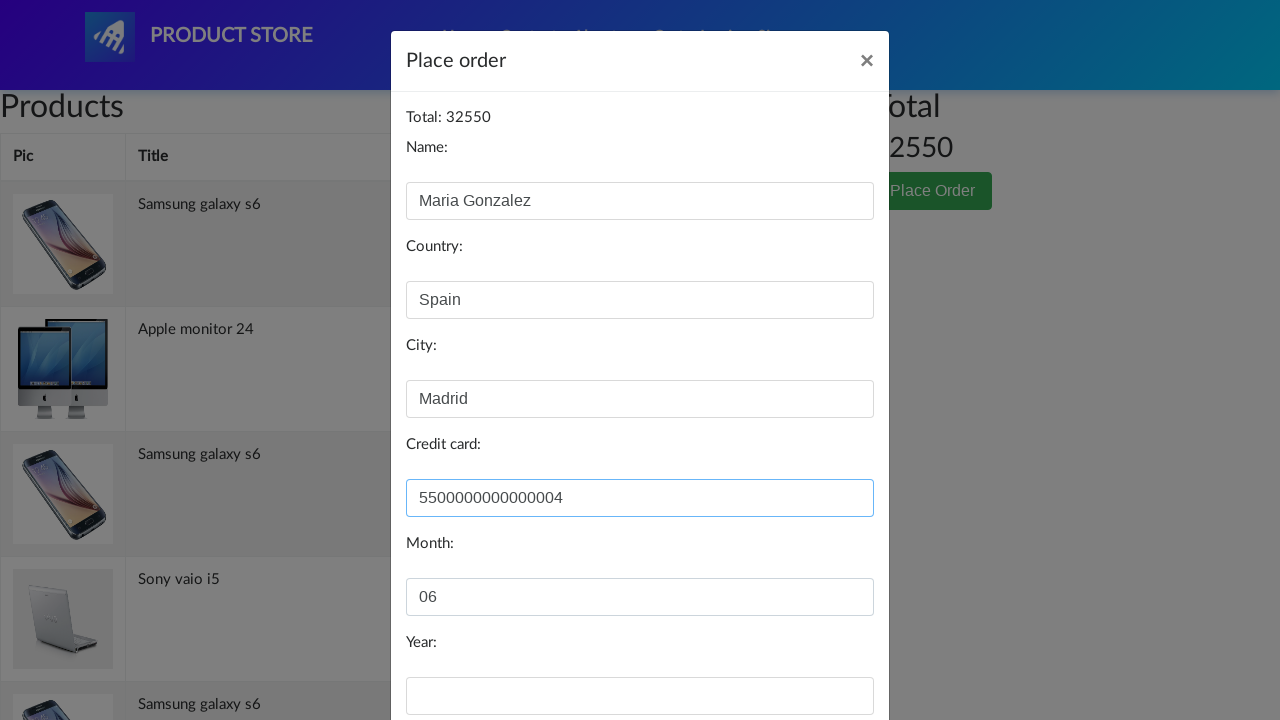

Filled expiration year with '2026' on #year
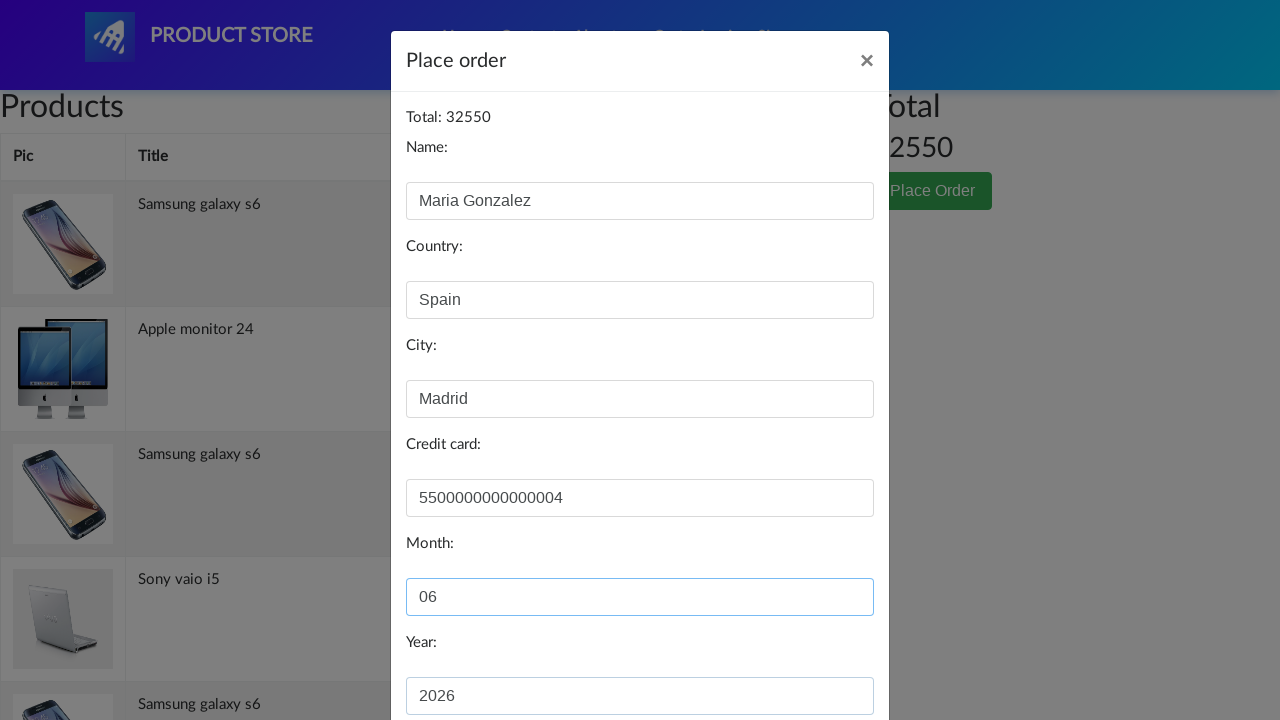

Clicked Purchase button to confirm order at (823, 655) on button:has-text('Purchase')
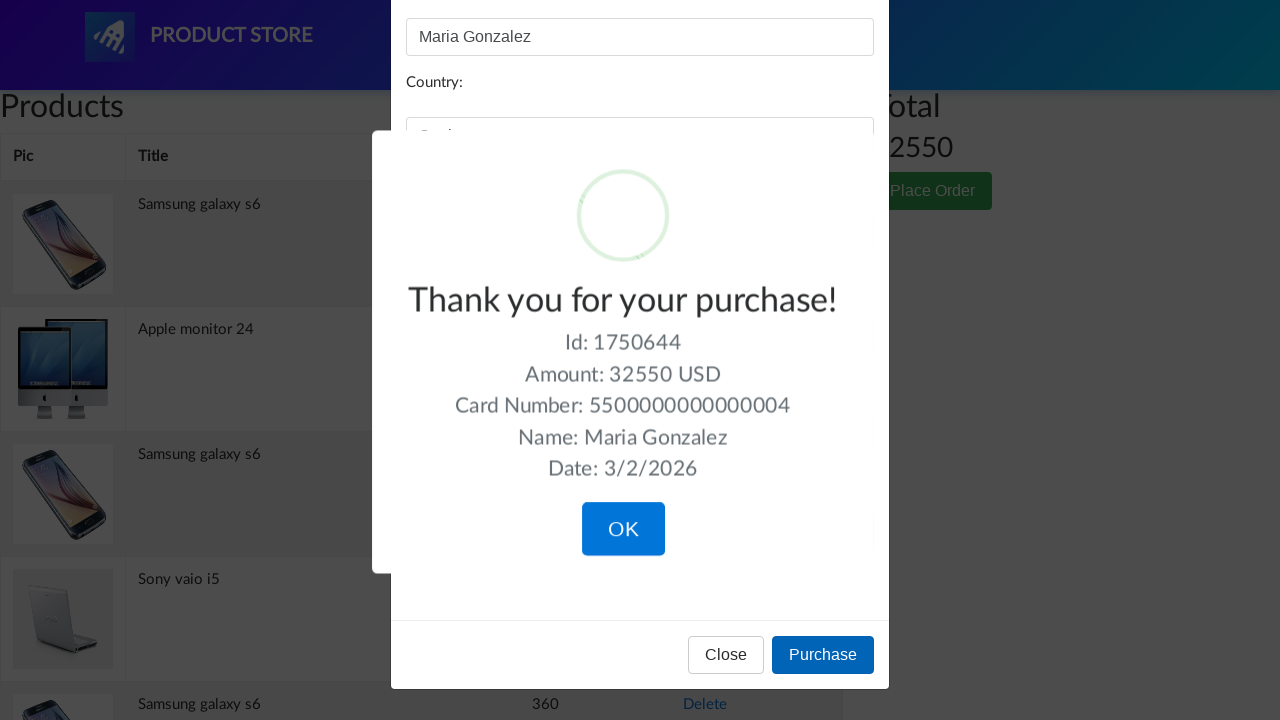

Success alert dialog appeared
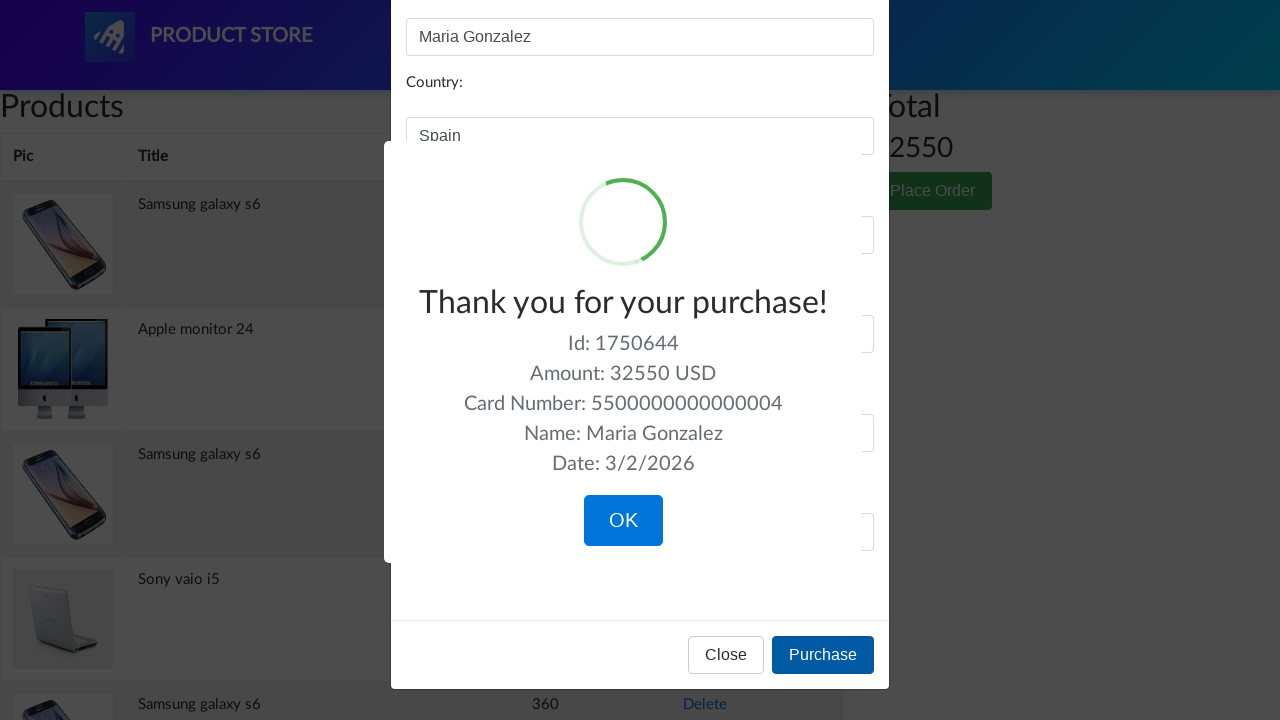

Verified success message 'Thank you for your purchase!'
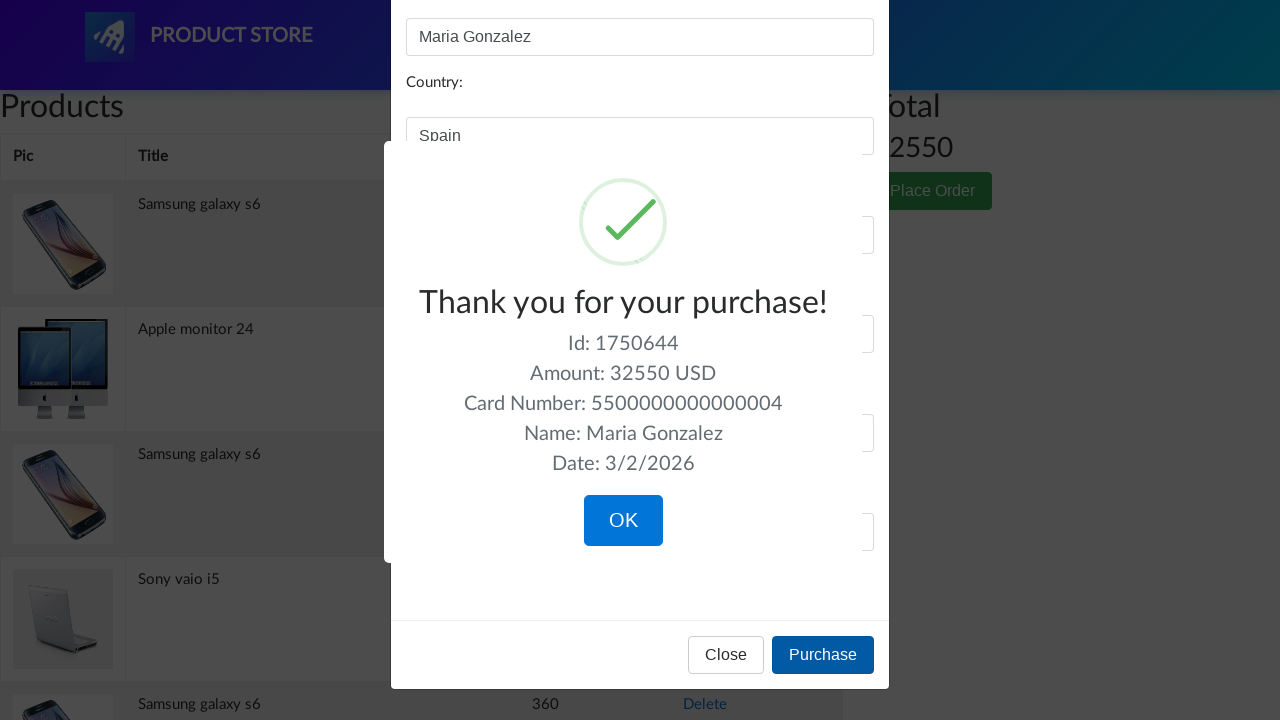

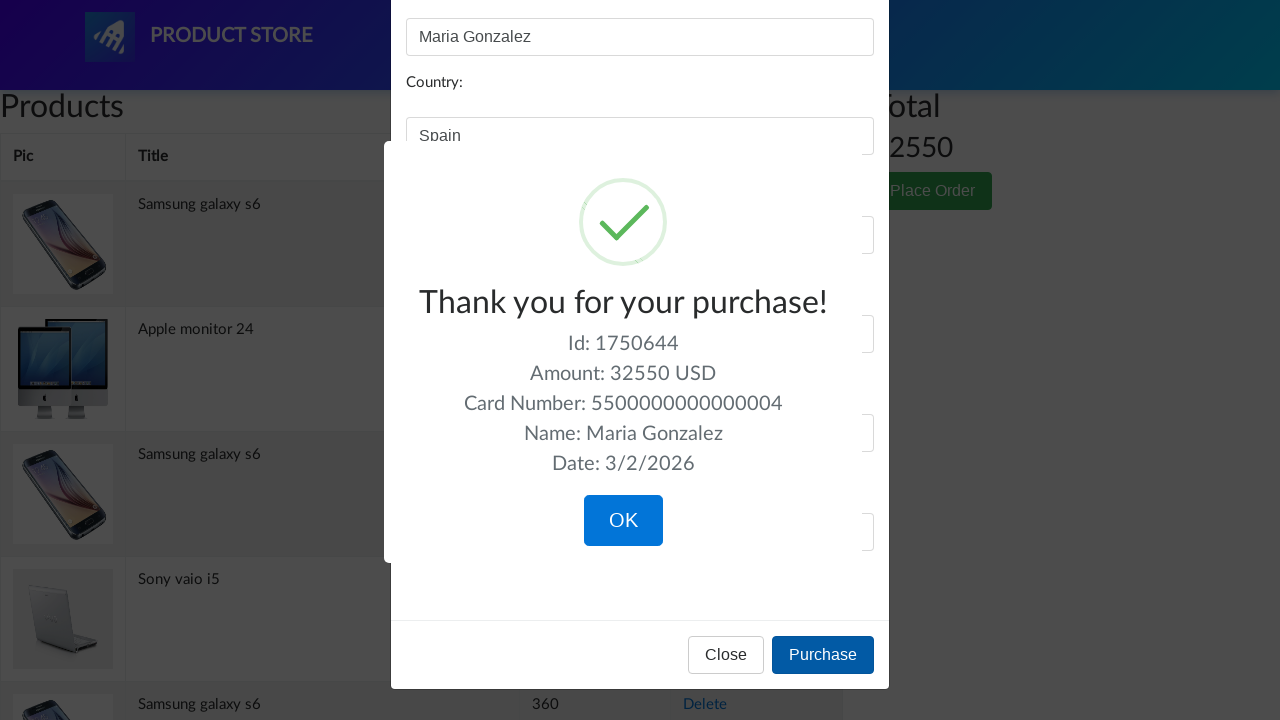